Tests JavaScript alert popup by clicking the JS Alert button, accepting the alert, and verifying the result message

Starting URL: https://the-internet.herokuapp.com/javascript_alerts

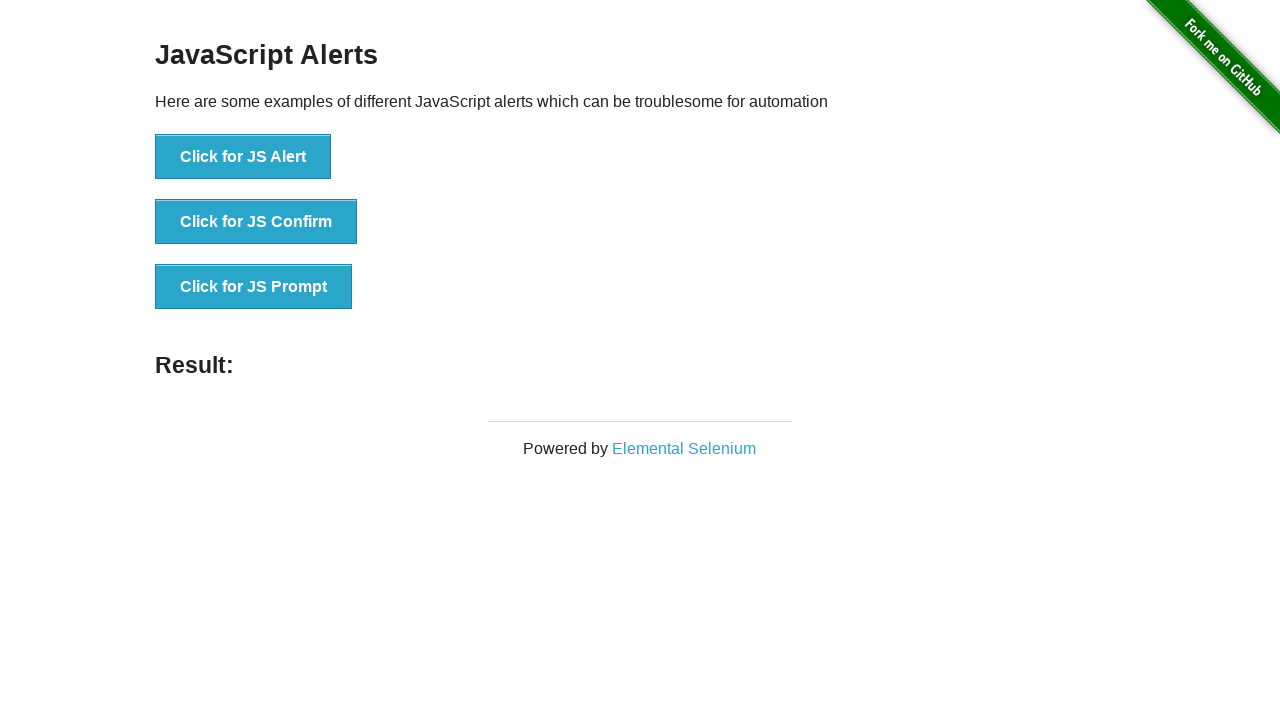

Clicked the JS Alert button at (243, 157) on button[onclick*='jsAlert']
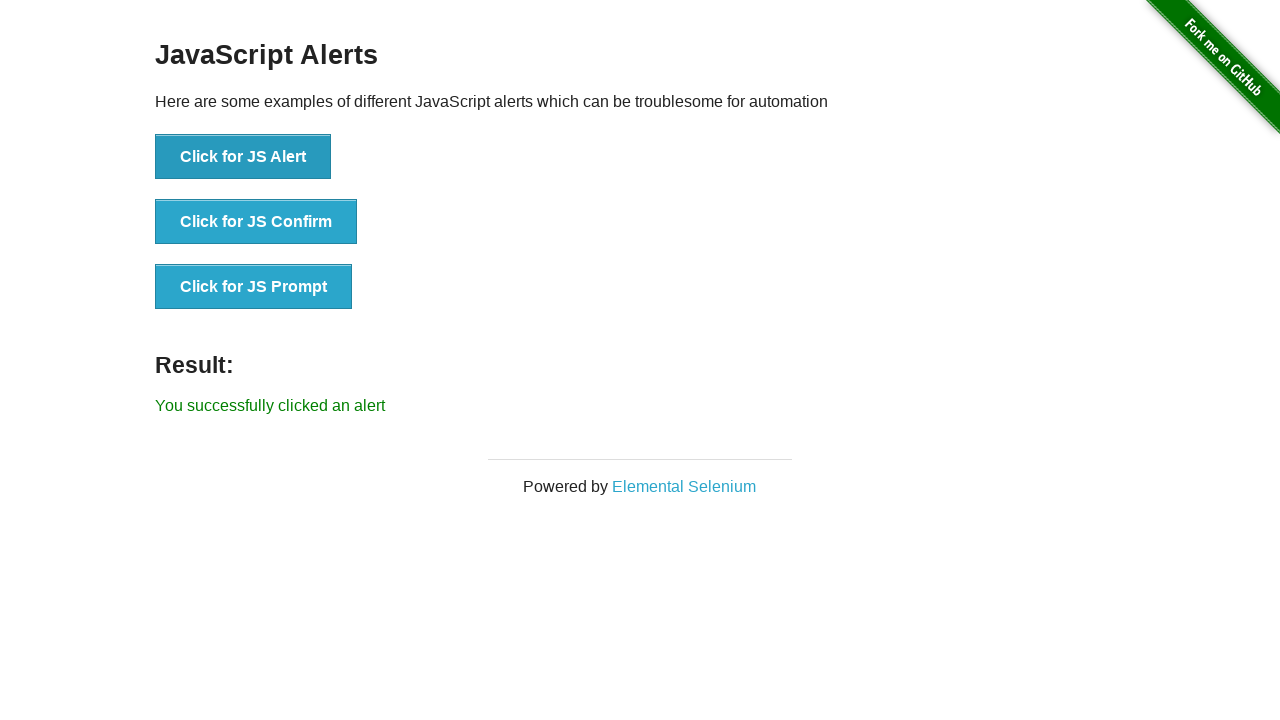

Set up dialog handler to accept the alert
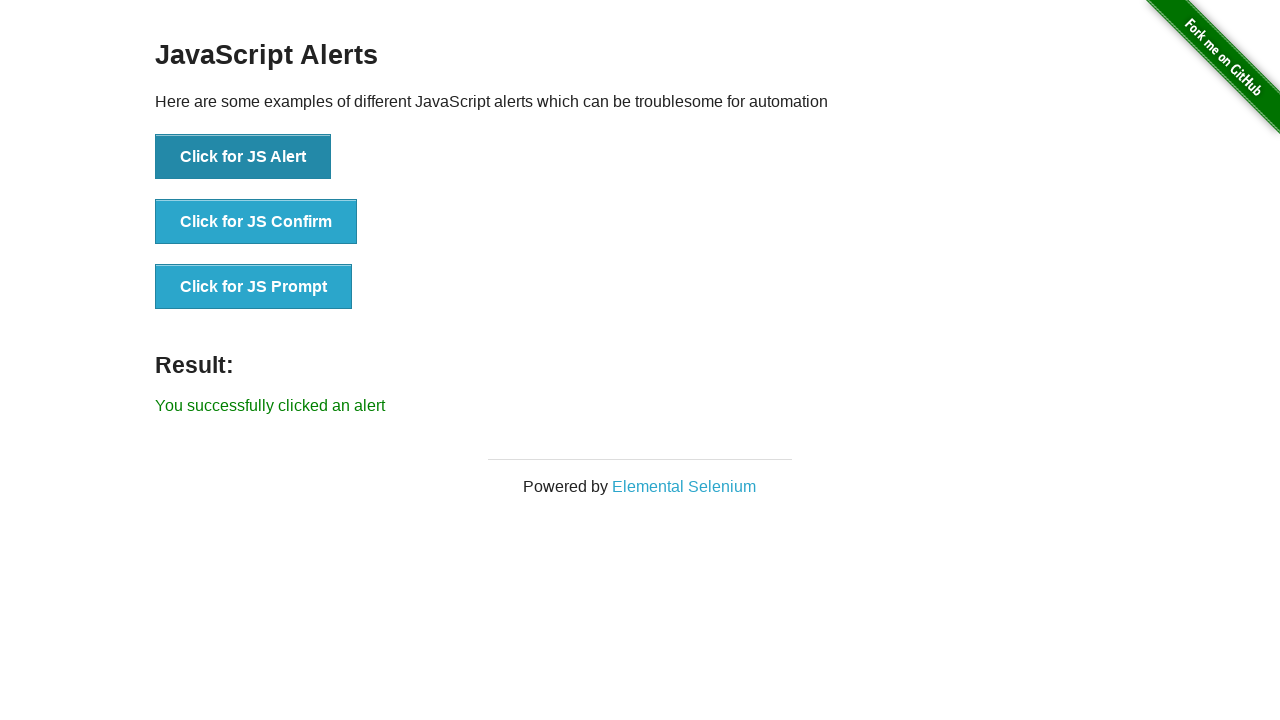

Waited for result message to appear
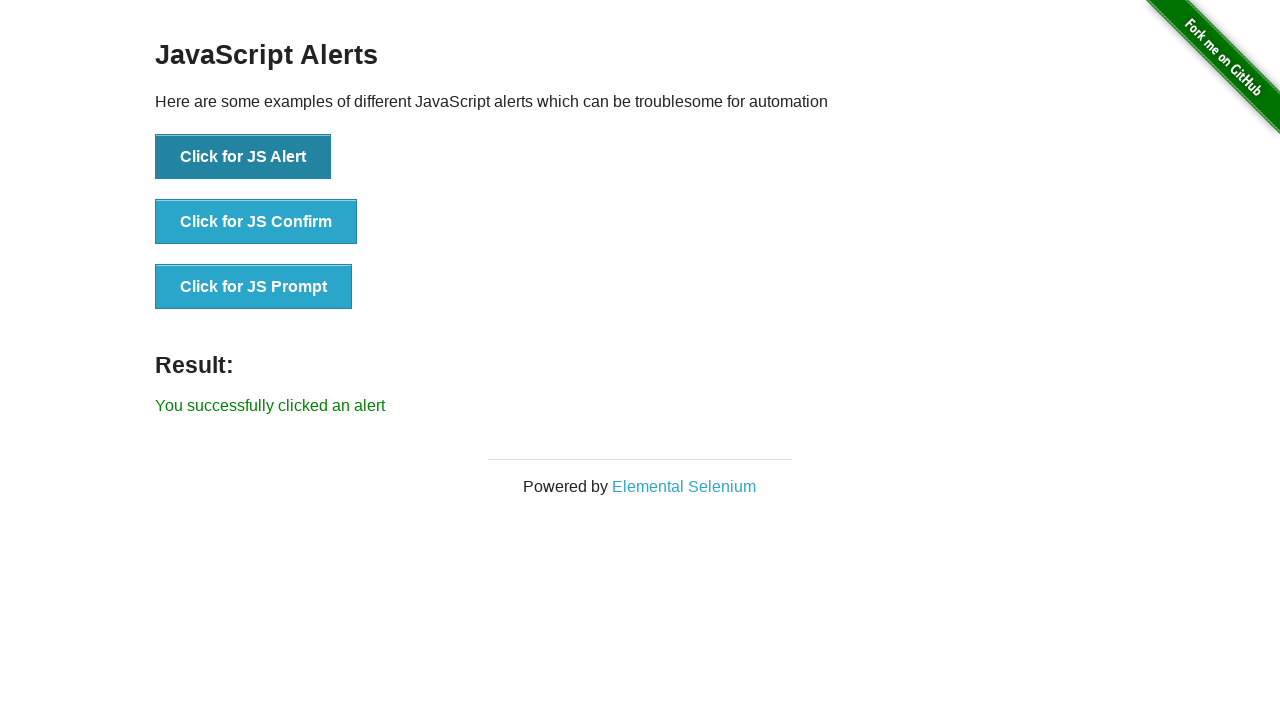

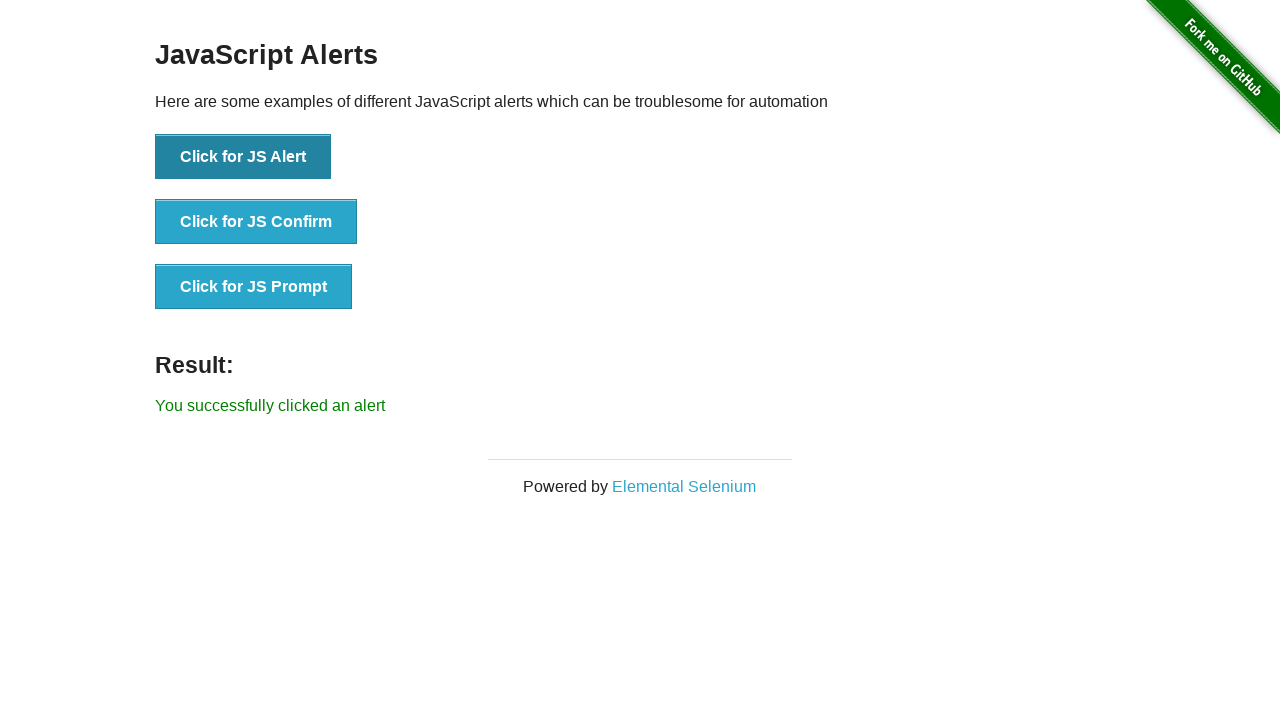